Tests browser navigation methods by navigating between YouTube and TechPro Education websites, then using back, refresh, and forward browser controls

Starting URL: https://youtube.com

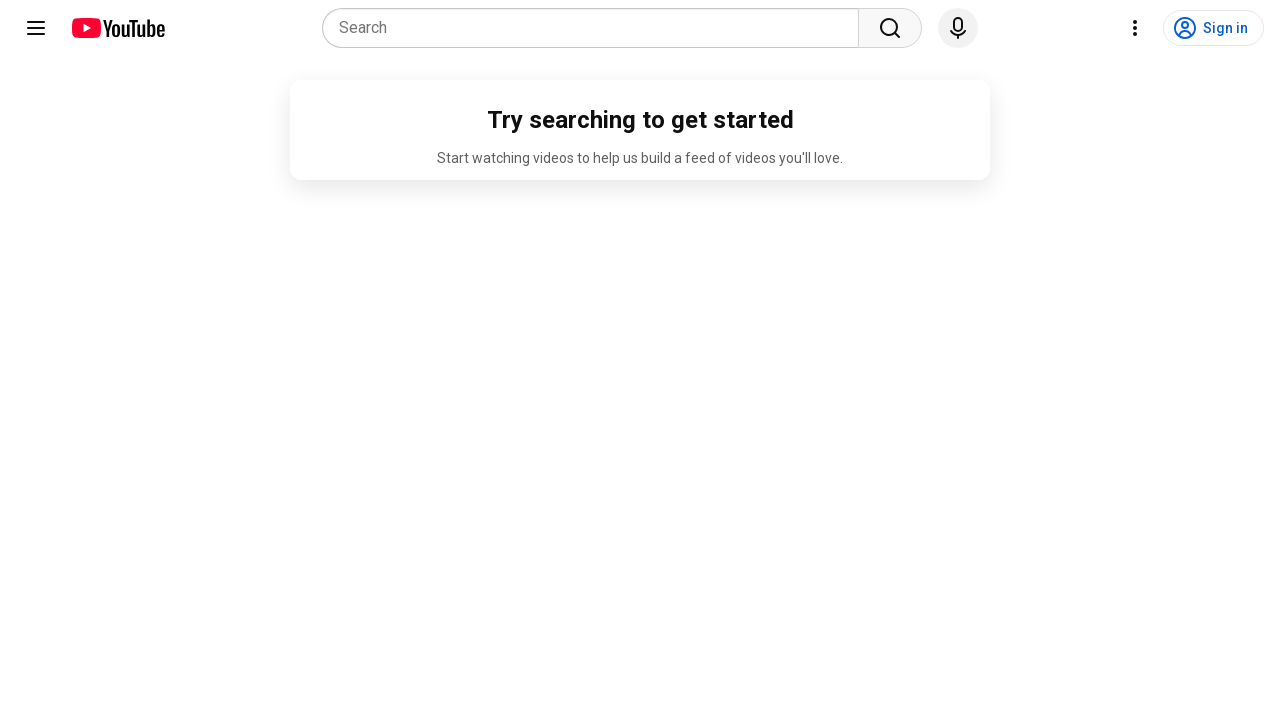

Navigated to TechPro Education website
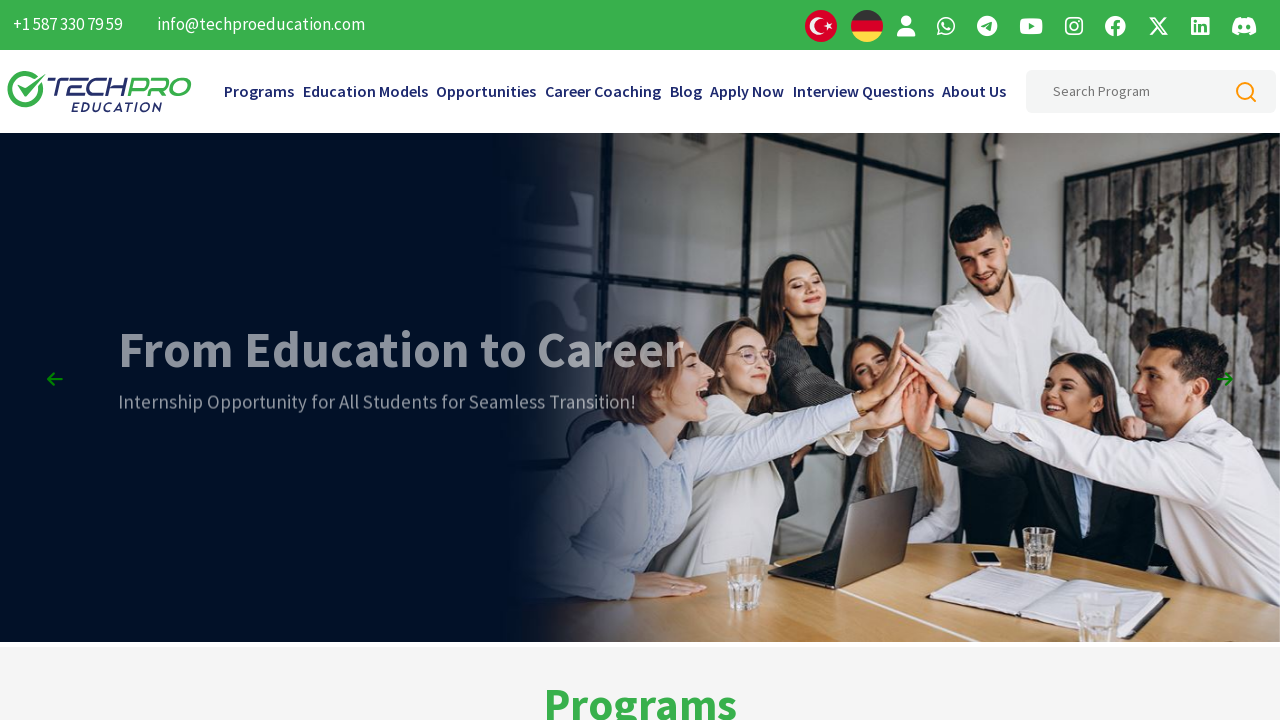

Navigated back to YouTube using browser back button
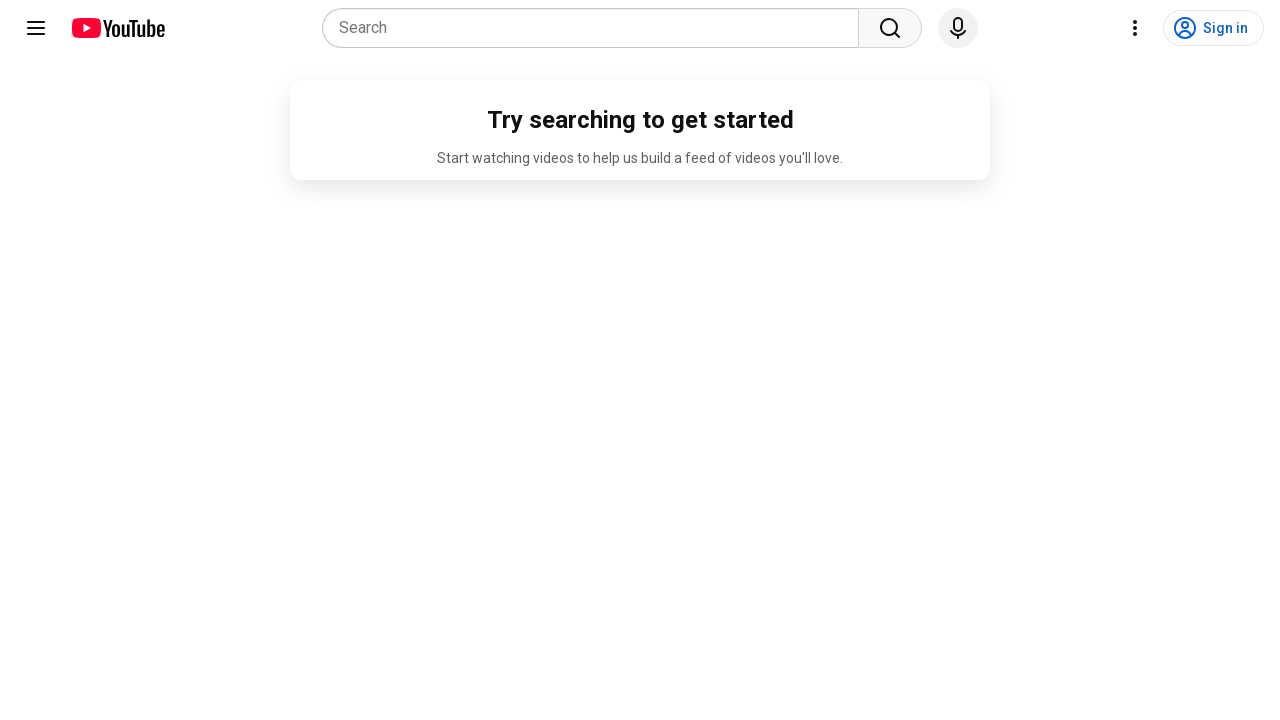

Refreshed the current YouTube page
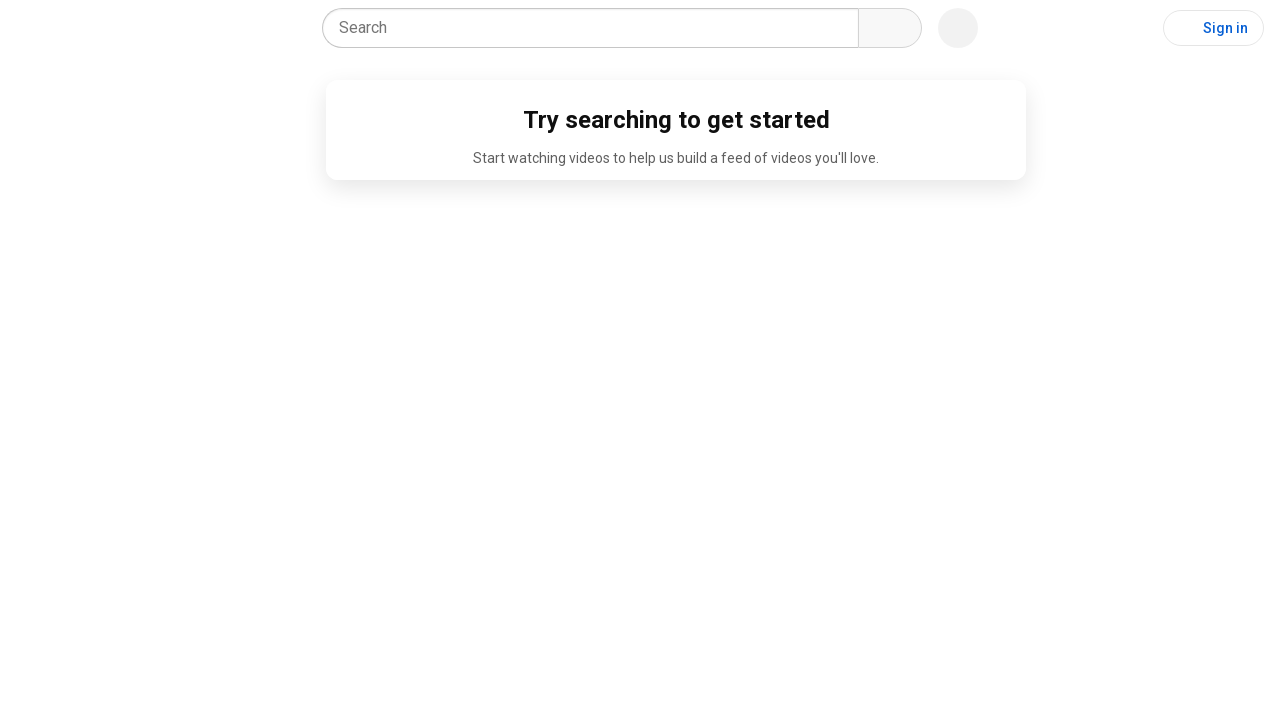

Navigated forward to TechPro Education using browser forward button
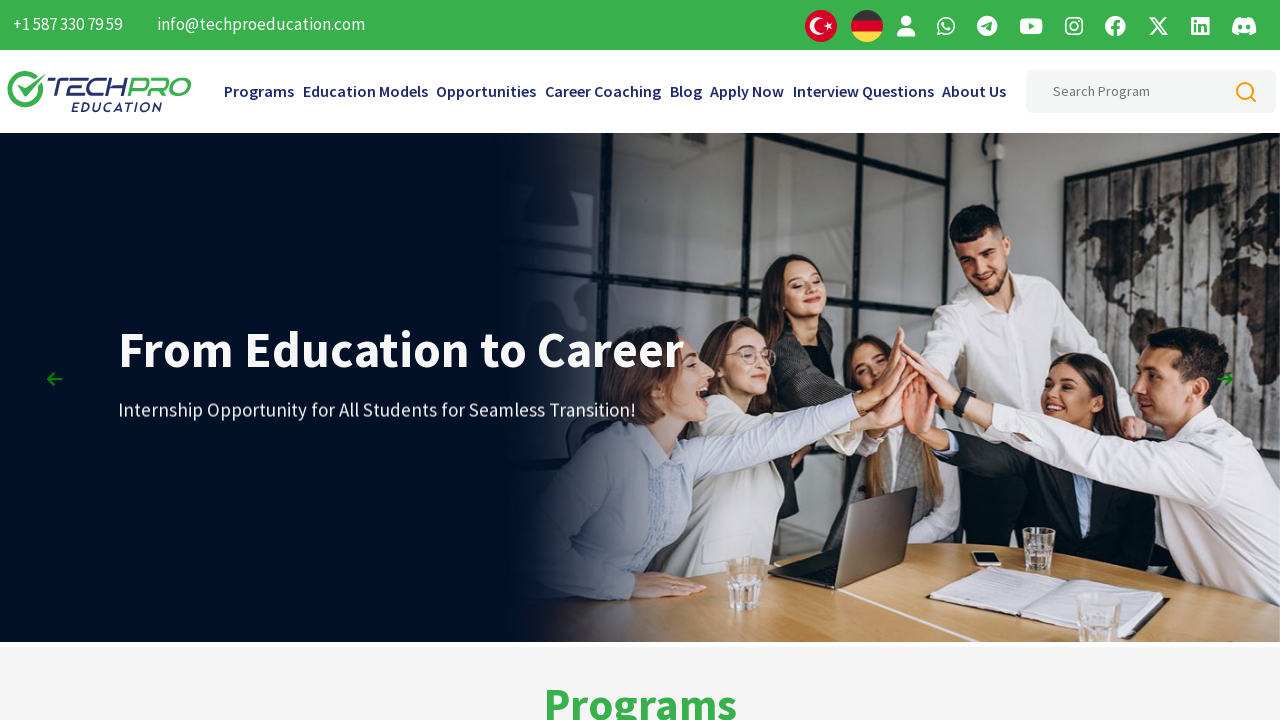

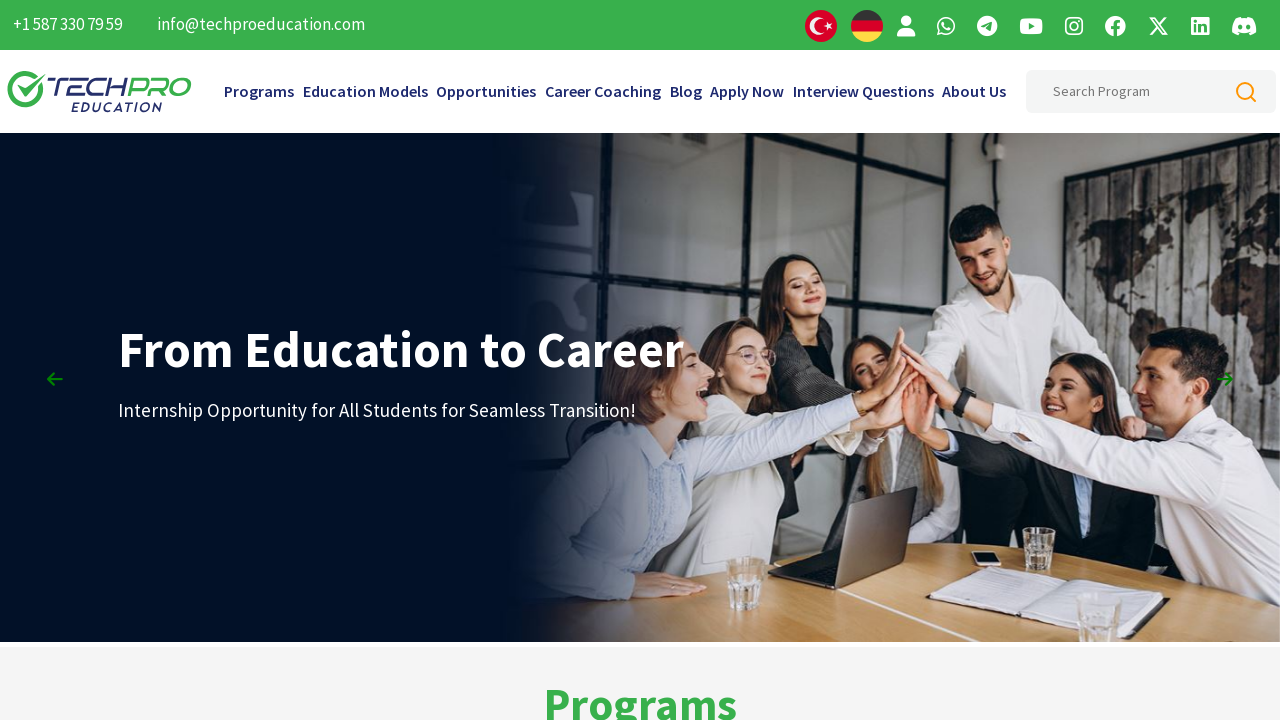